Navigates to a stock page and scrolls down the page by 600 pixels

Starting URL: https://stock.scriptinglogic.in/amol.html

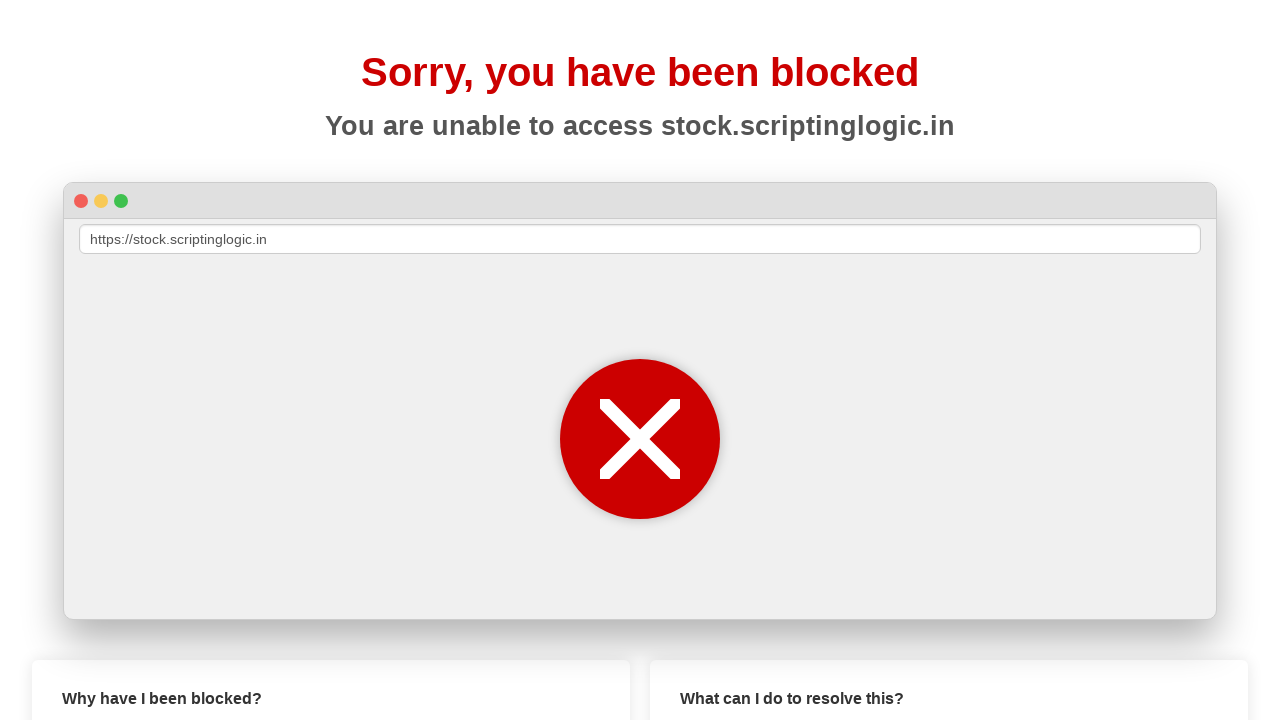

Navigated to stock page at https://stock.scriptinglogic.in/amol.html
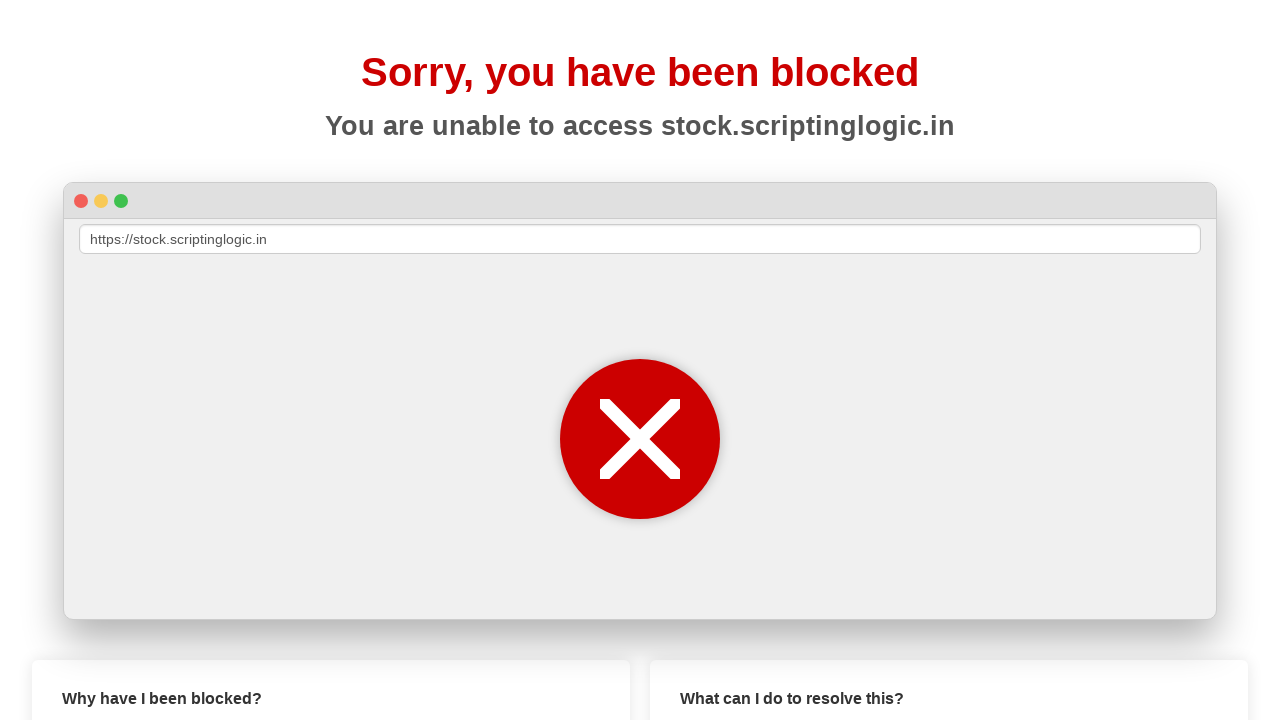

Scrolled down the page by 600 pixels
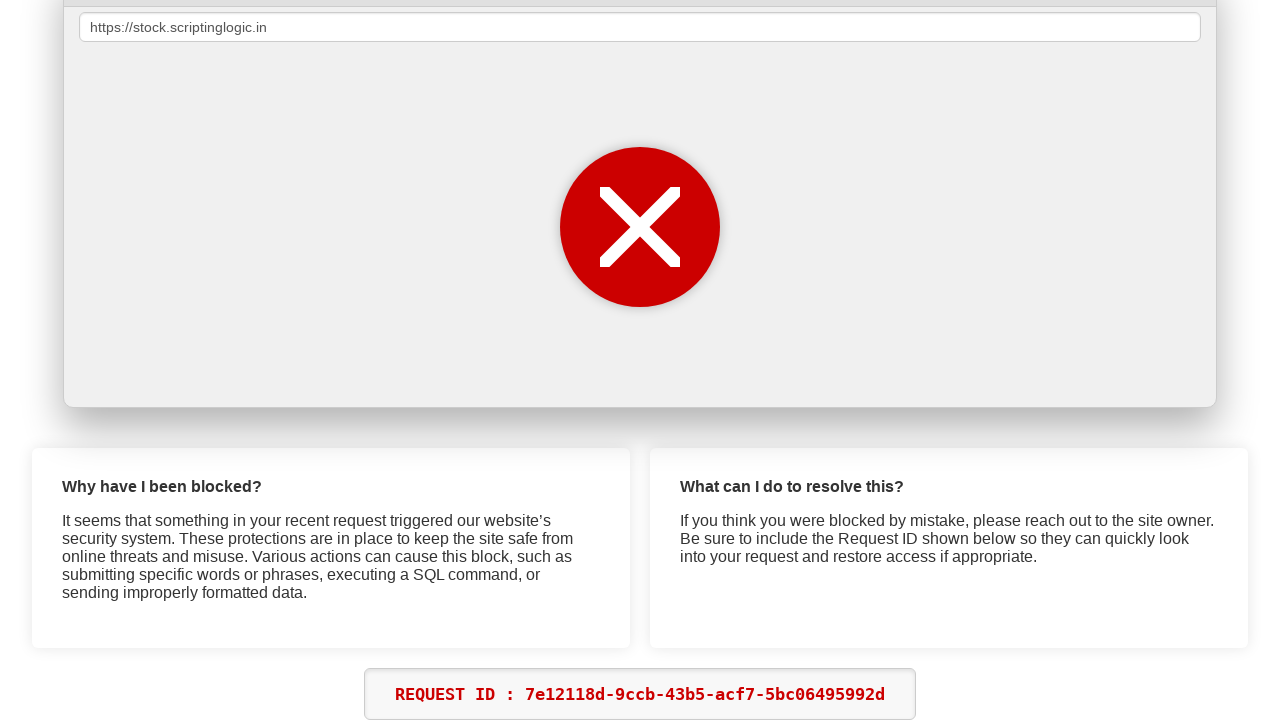

Waited 2 seconds for any dynamic content to load after scroll
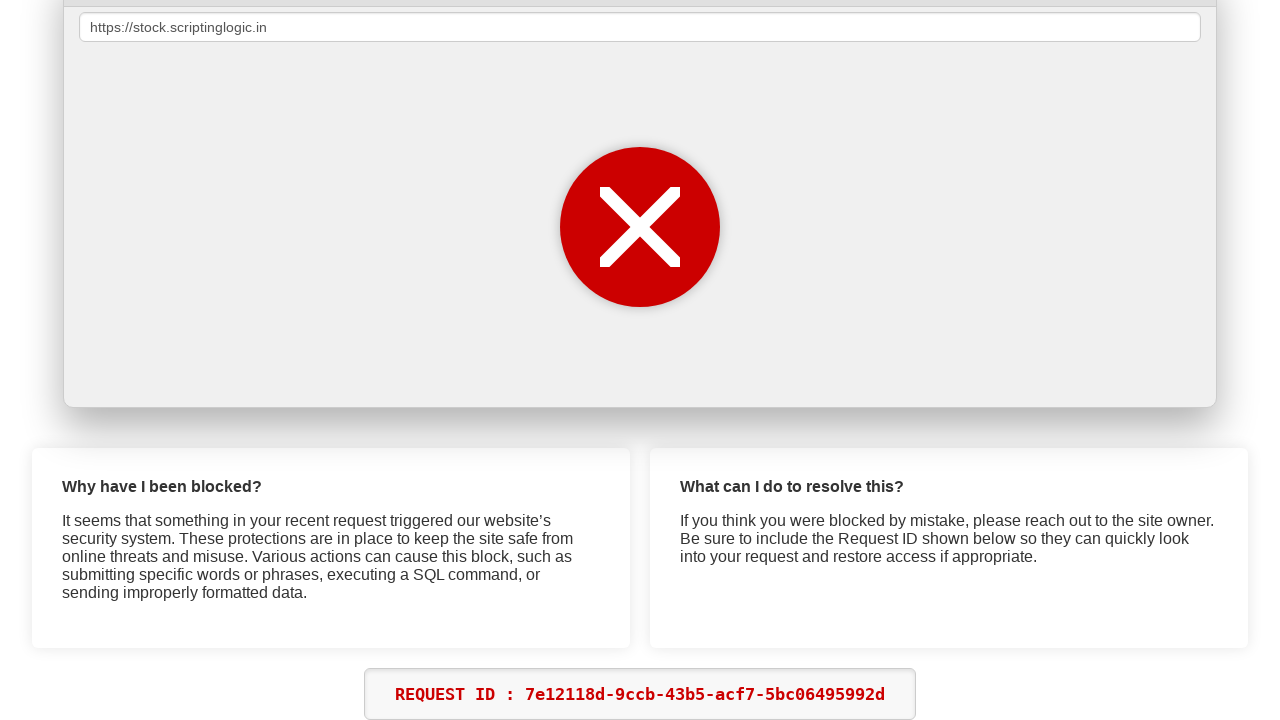

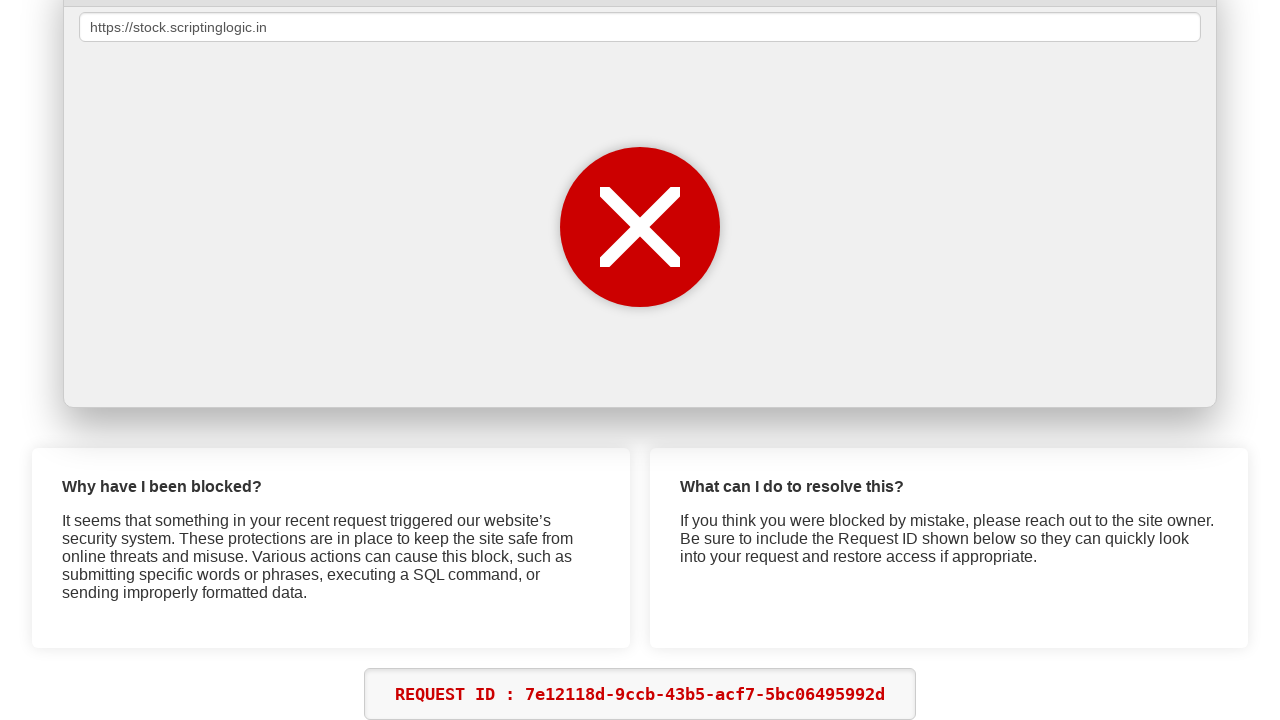